Tests drag and drop functionality by dragging element A and dropping it onto element B

Starting URL: https://the-internet.herokuapp.com/drag_and_drop

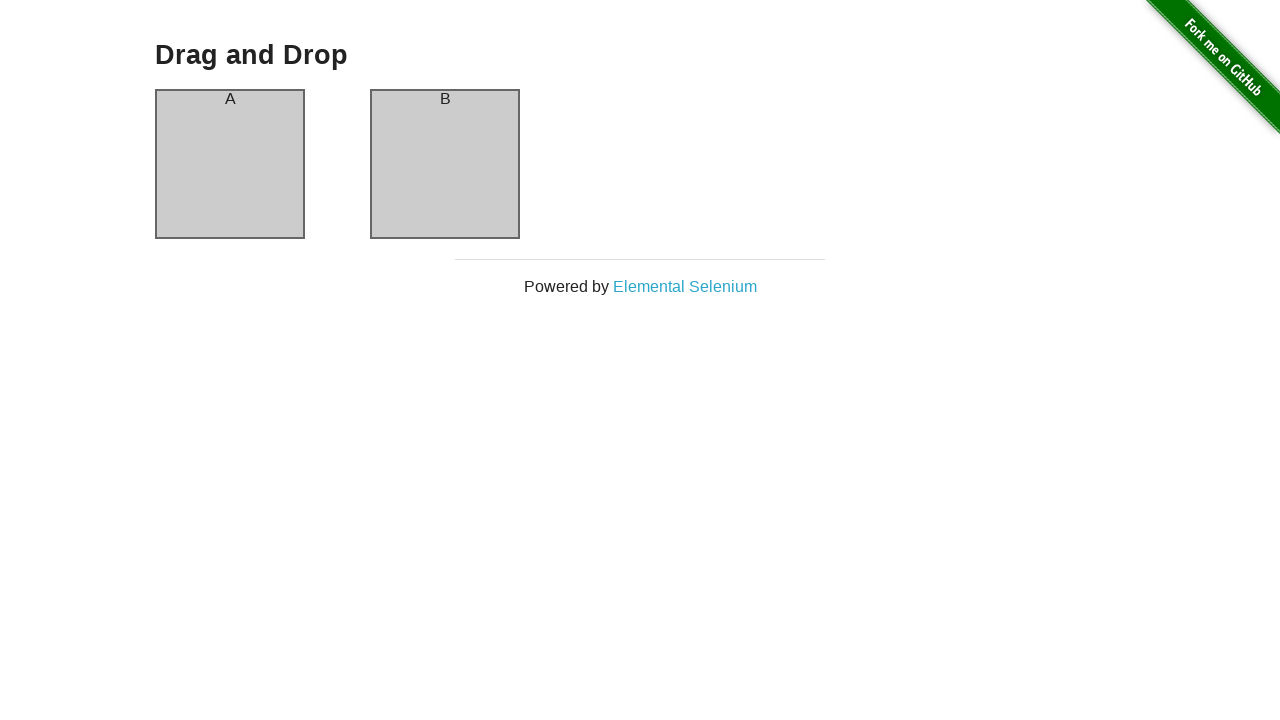

Located source element (column-a) for drag and drop
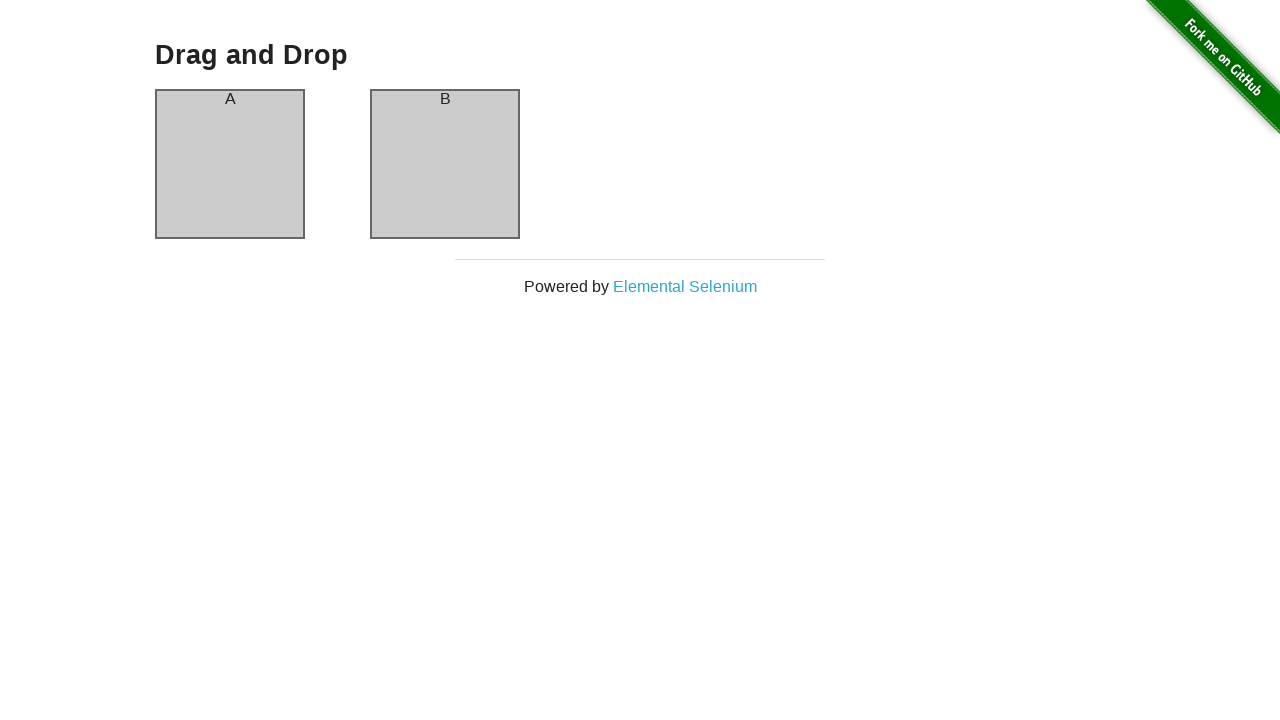

Located destination element (column-b) for drag and drop
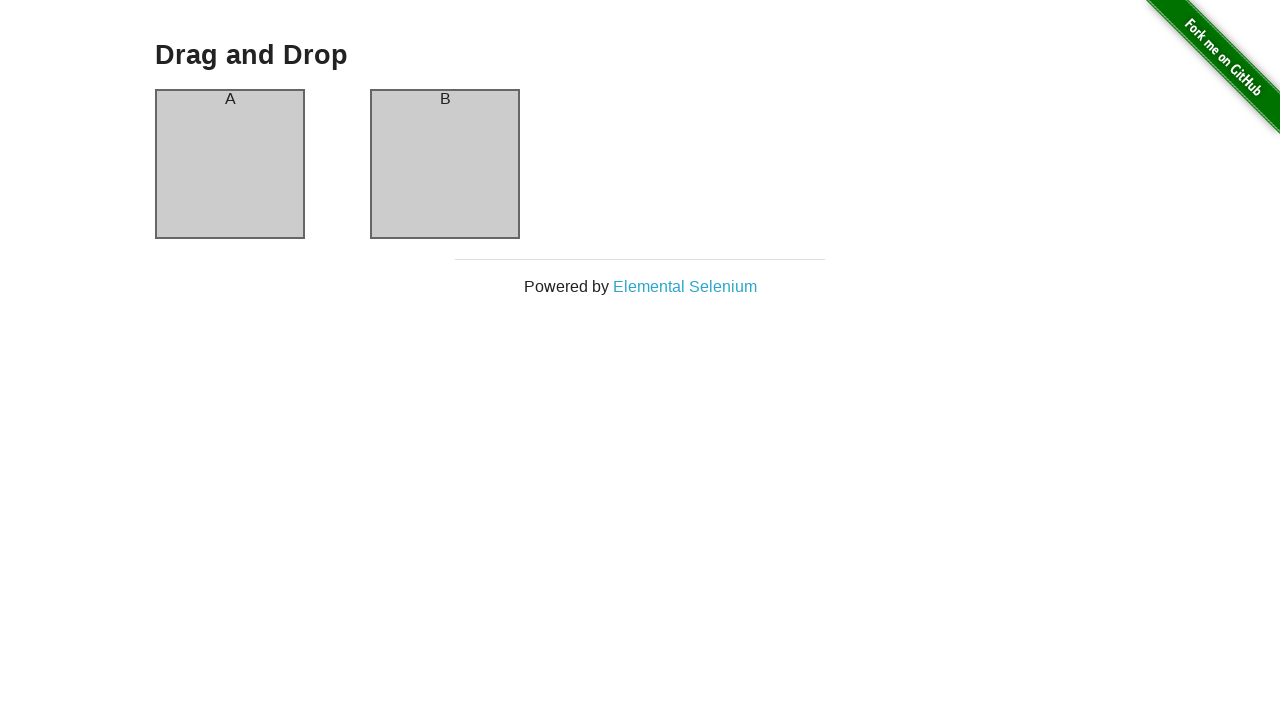

Dragged element A onto element B at (445, 164)
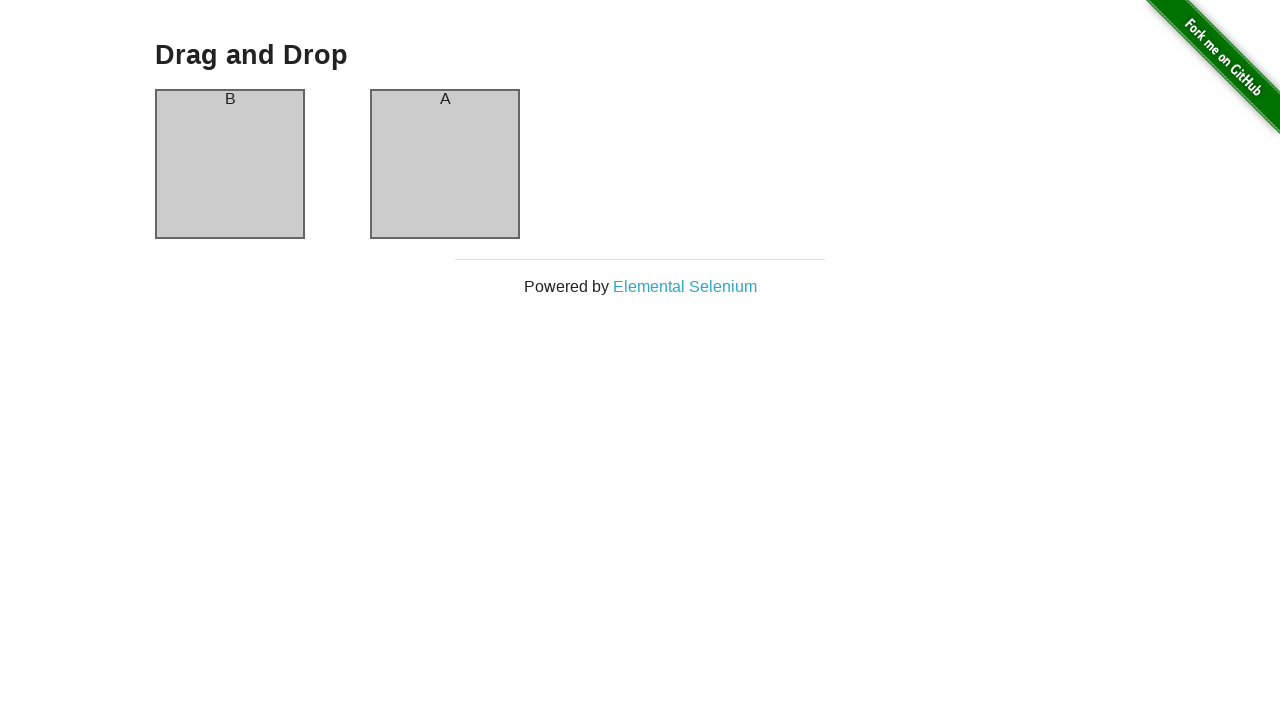

Waited 1 second for drag and drop operation to complete
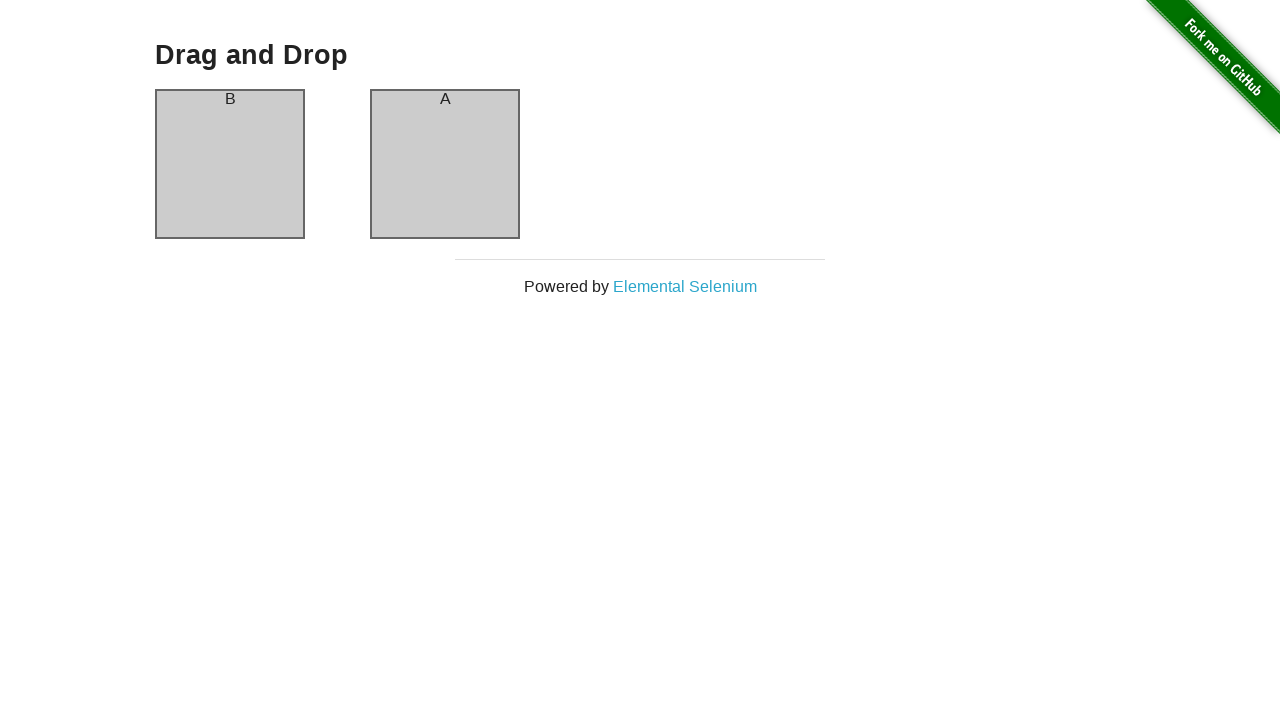

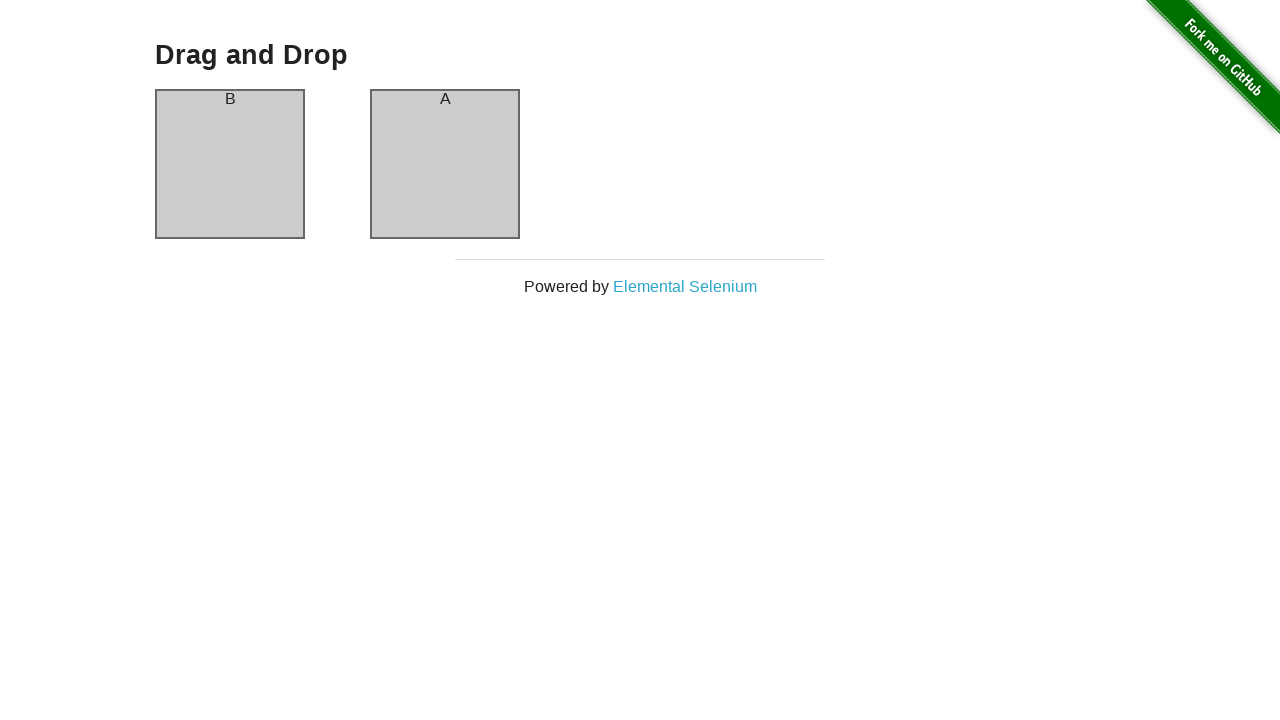